Tests navigation to the sign-in page by clicking the Sign In link with implicit wait

Starting URL: https://courses.letskodeit.com/

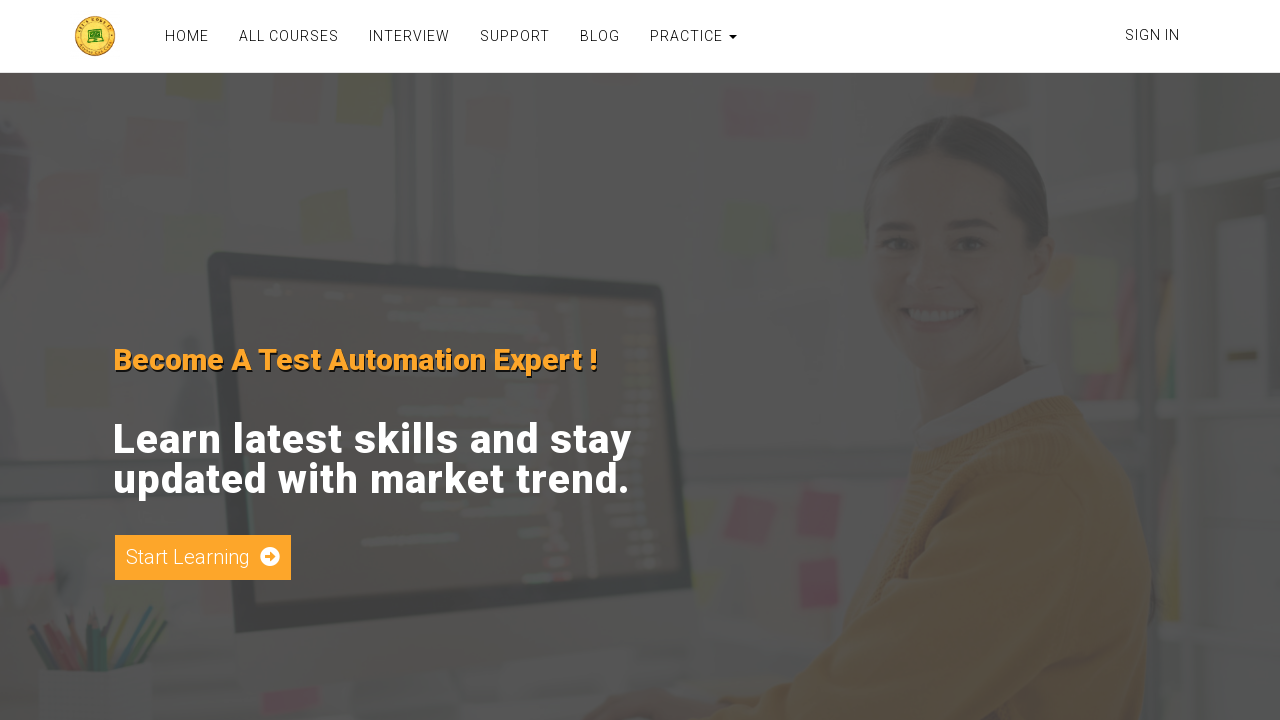

Clicked Sign In link to navigate to sign-in page at (1152, 35) on xpath=//a[text()="Sign In"]
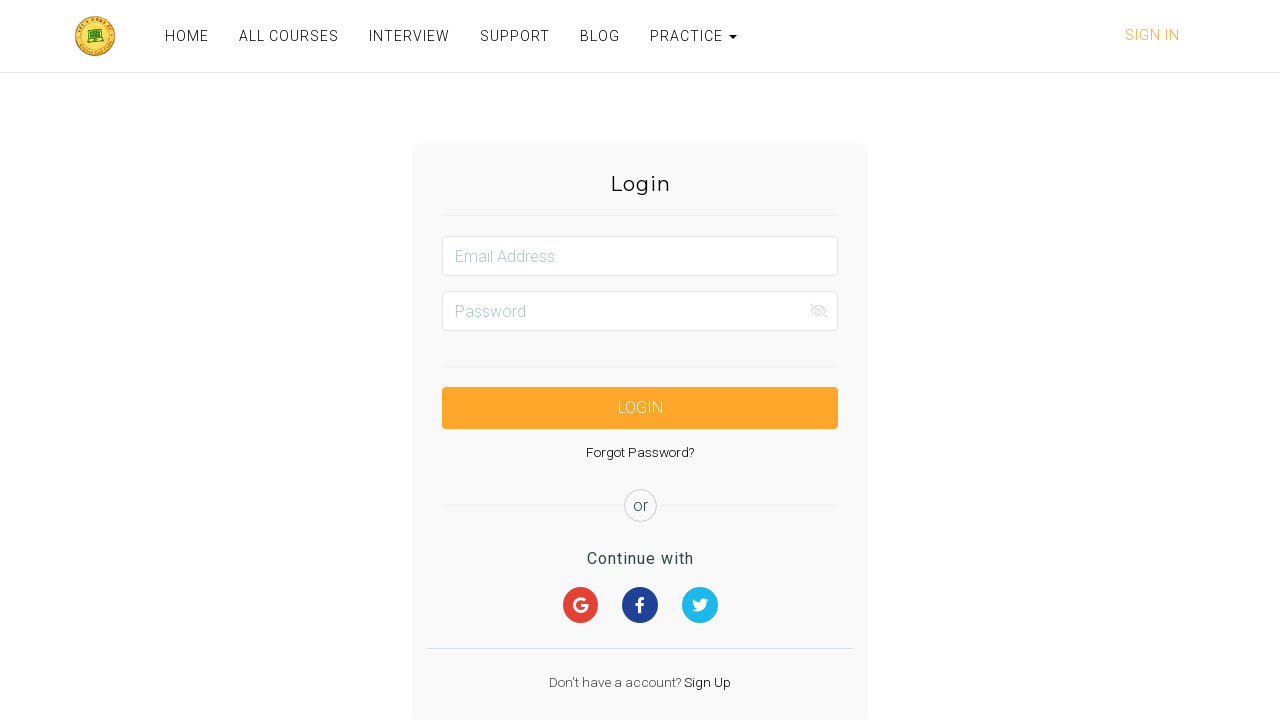

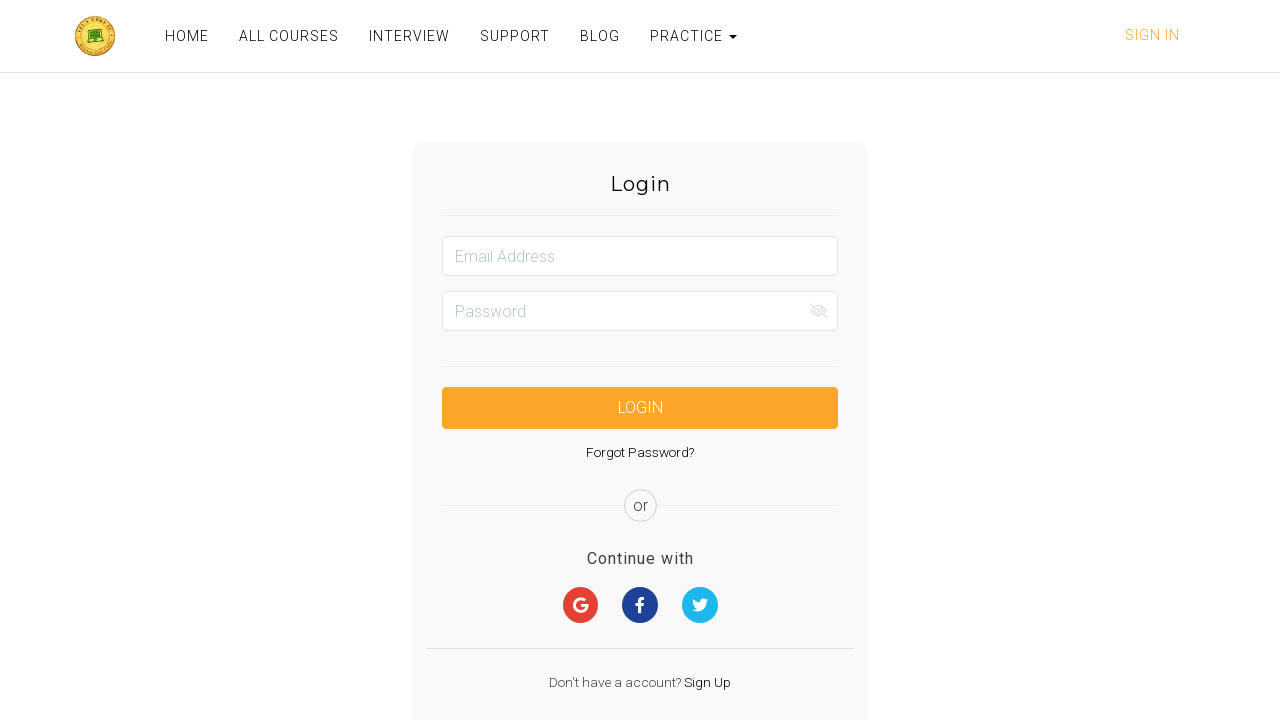